Tests the percentage calculator functionality on calculator.net by navigating to Math Calculators, then Percentage Calculator, entering values 10 and 50, and verifying the calculation result.

Starting URL: https://www.calculator.net/

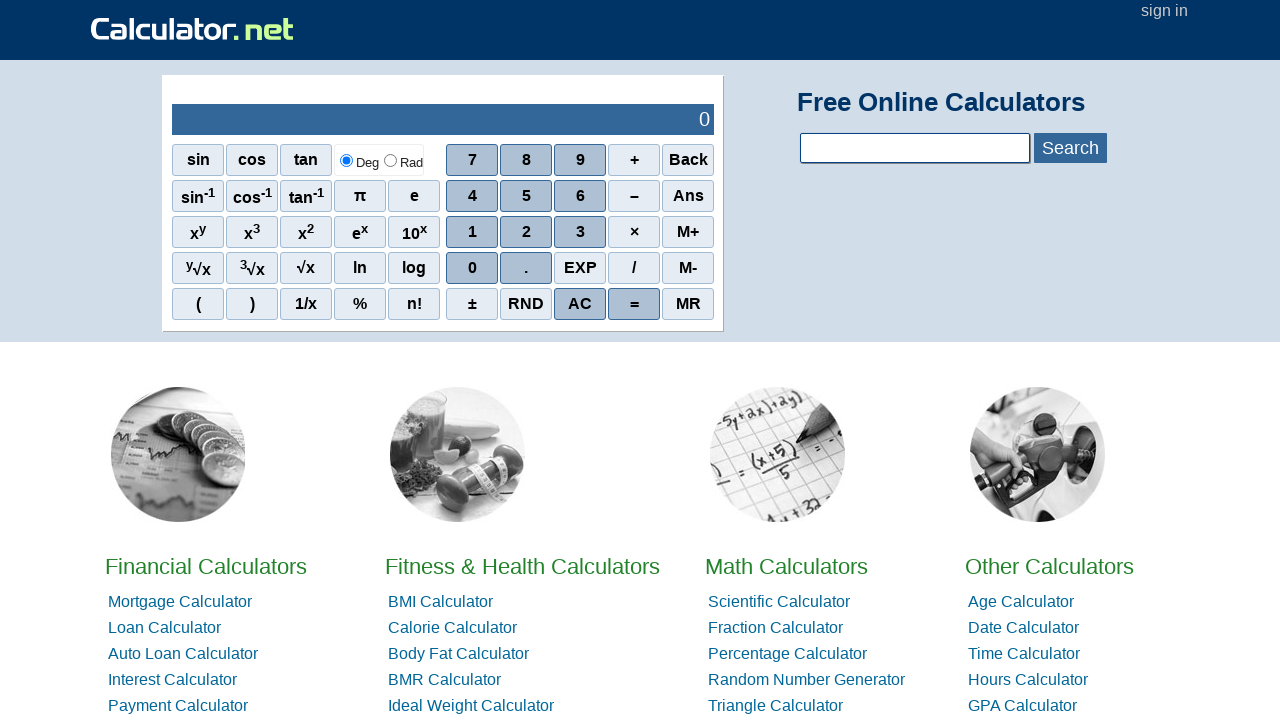

Clicked on Math Calculators link at (786, 566) on text=Math Calculators
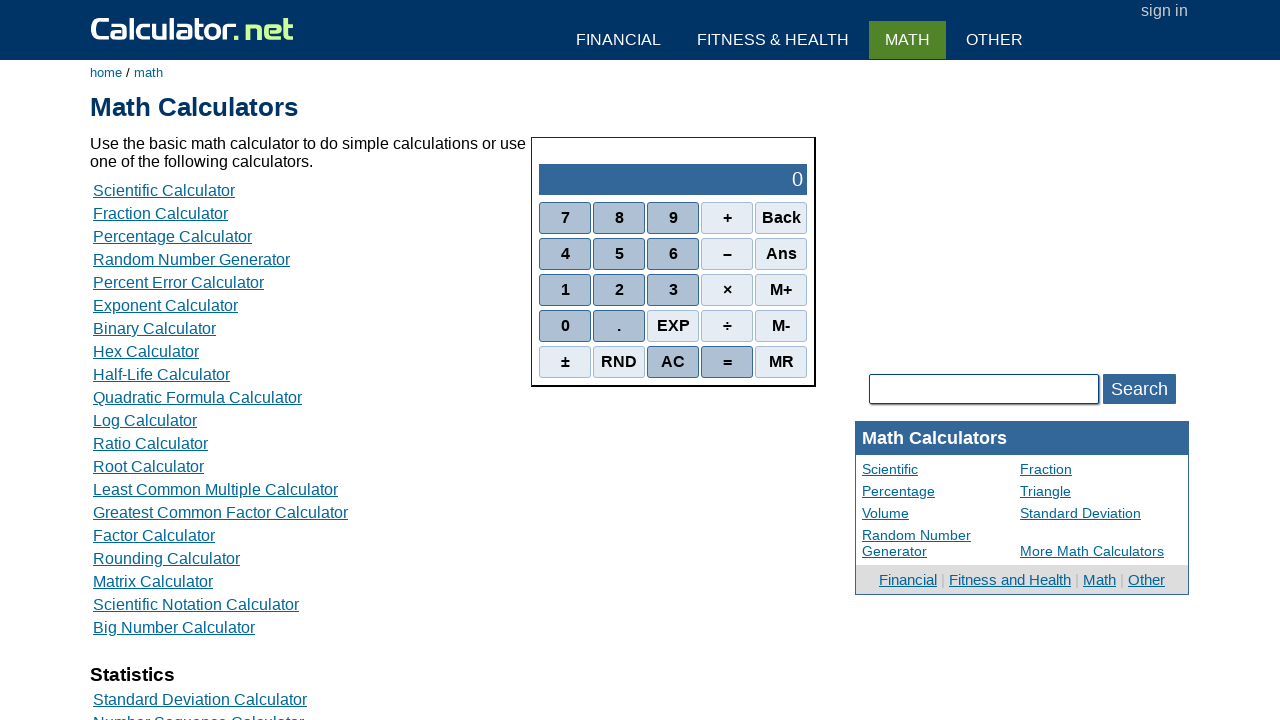

Clicked on Percentage Calculator link at (172, 236) on text=Percentage Calculator
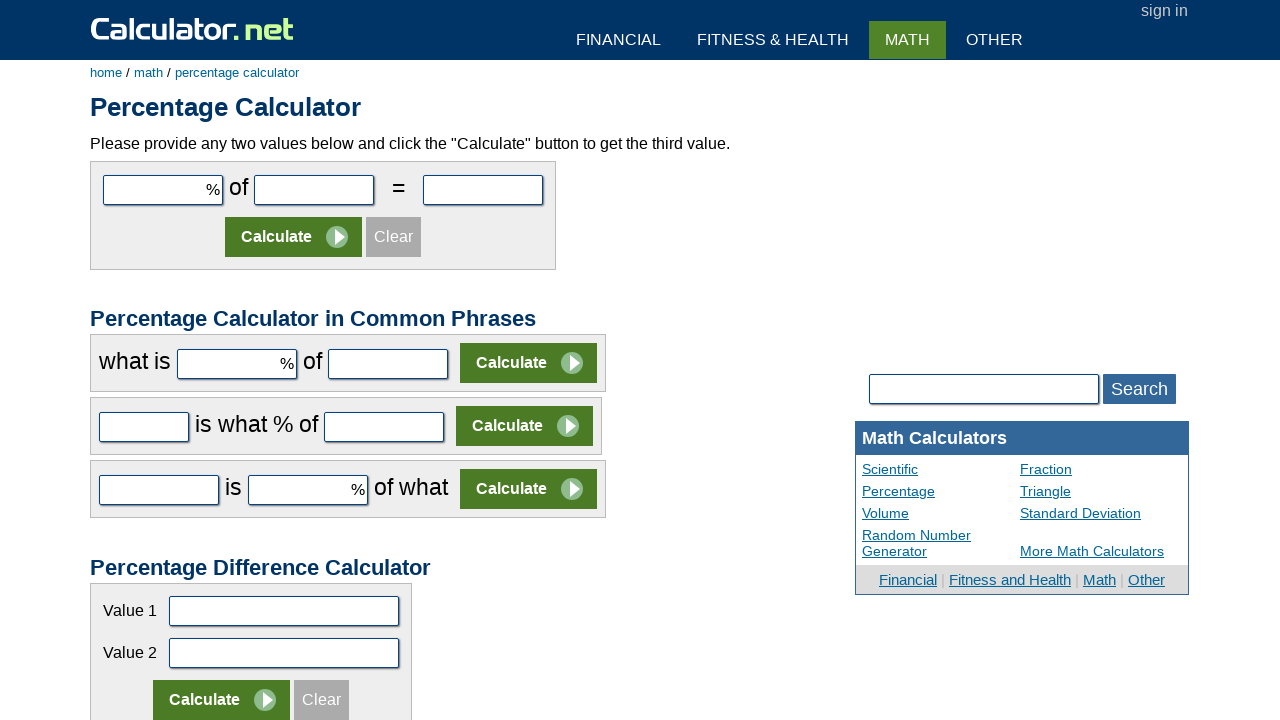

Entered value 10 in the first number field on #cpar1
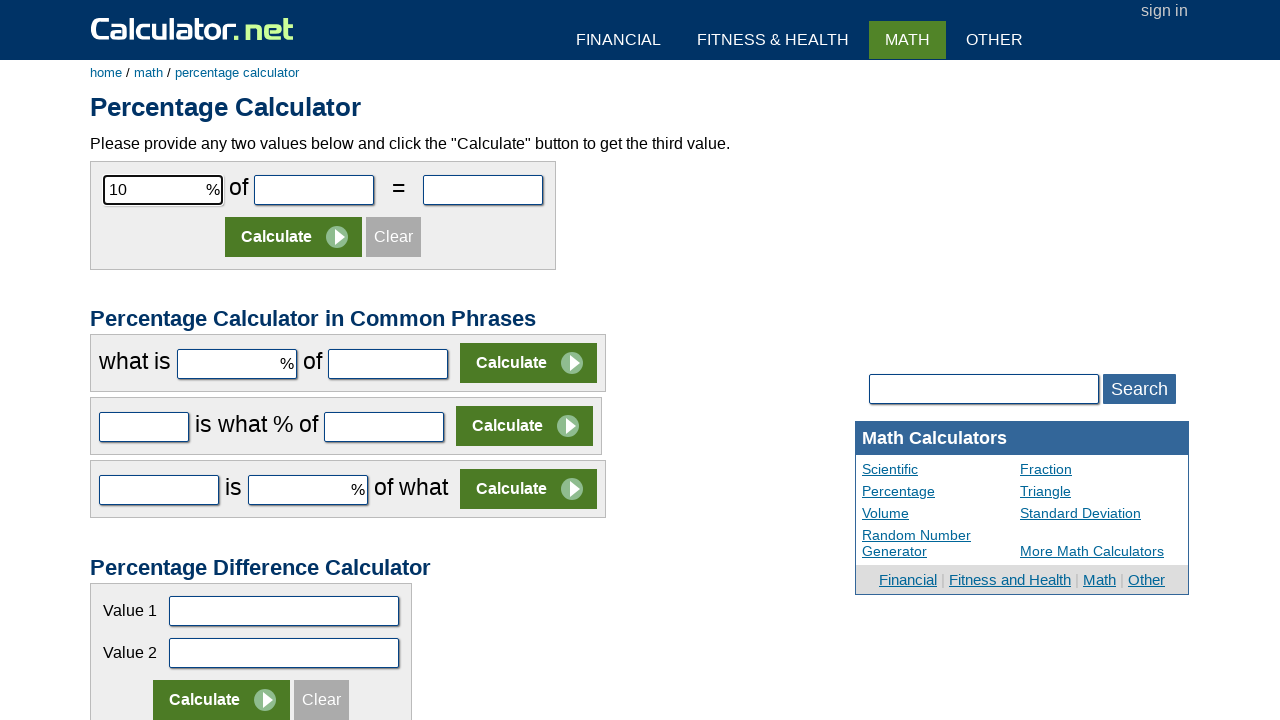

Entered value 50 in the second number field on #cpar2
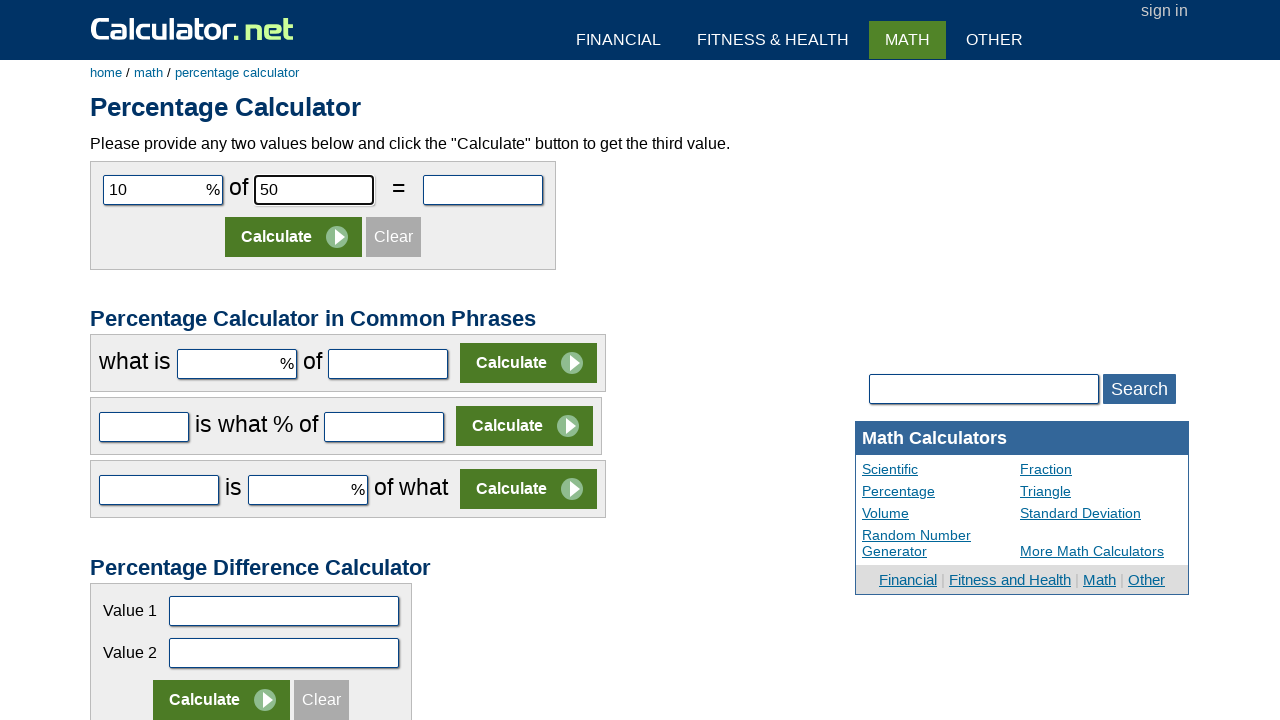

Clicked Calculate button at (294, 237) on input[value='Calculate']
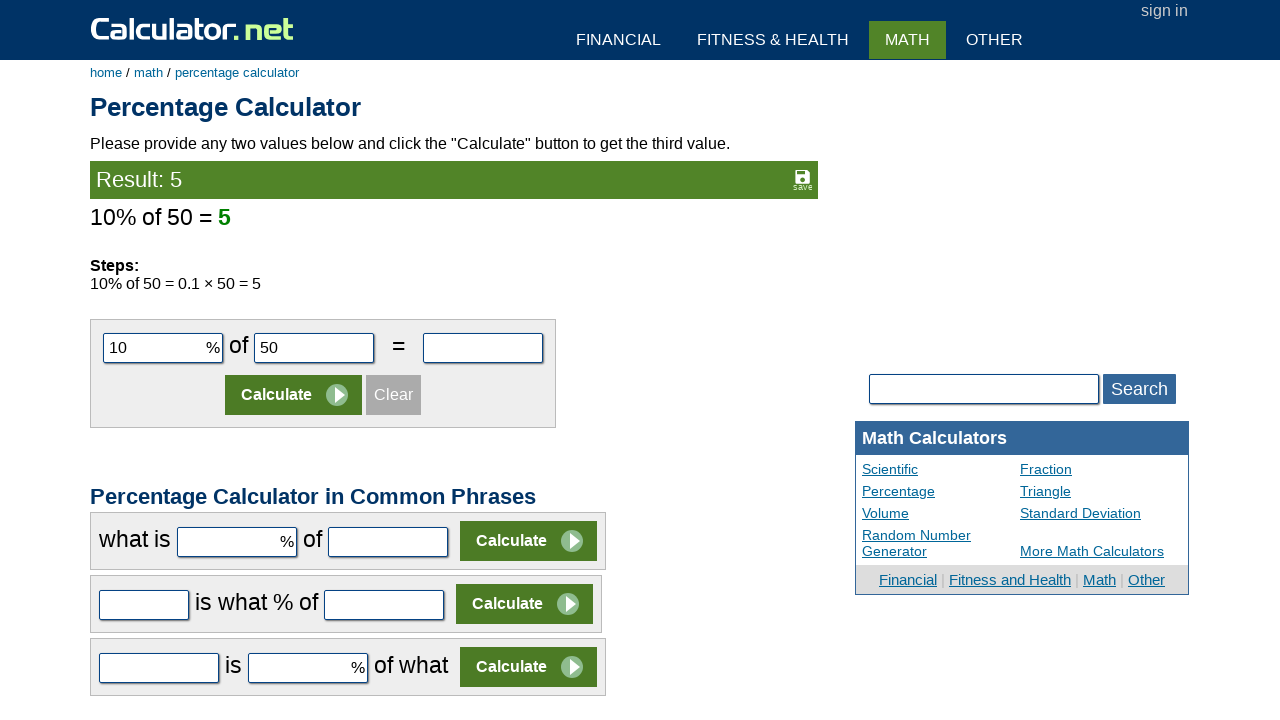

Waited for and verified the calculation result is displayed
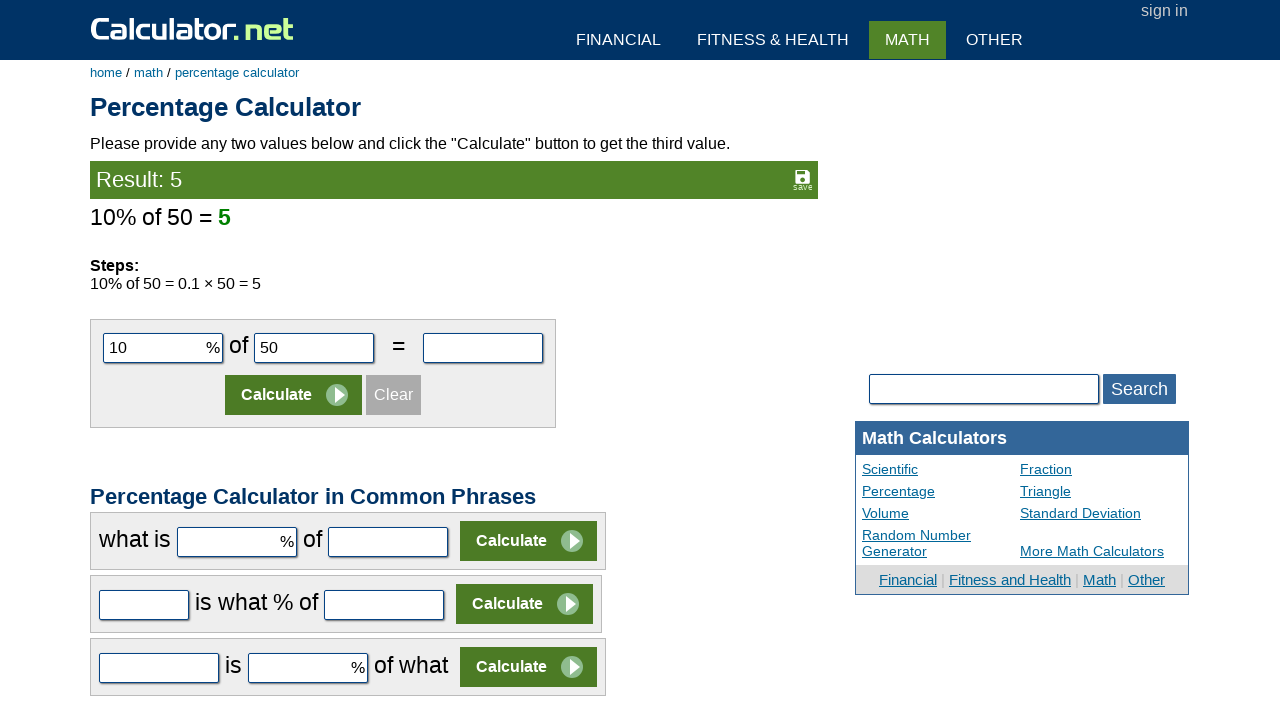

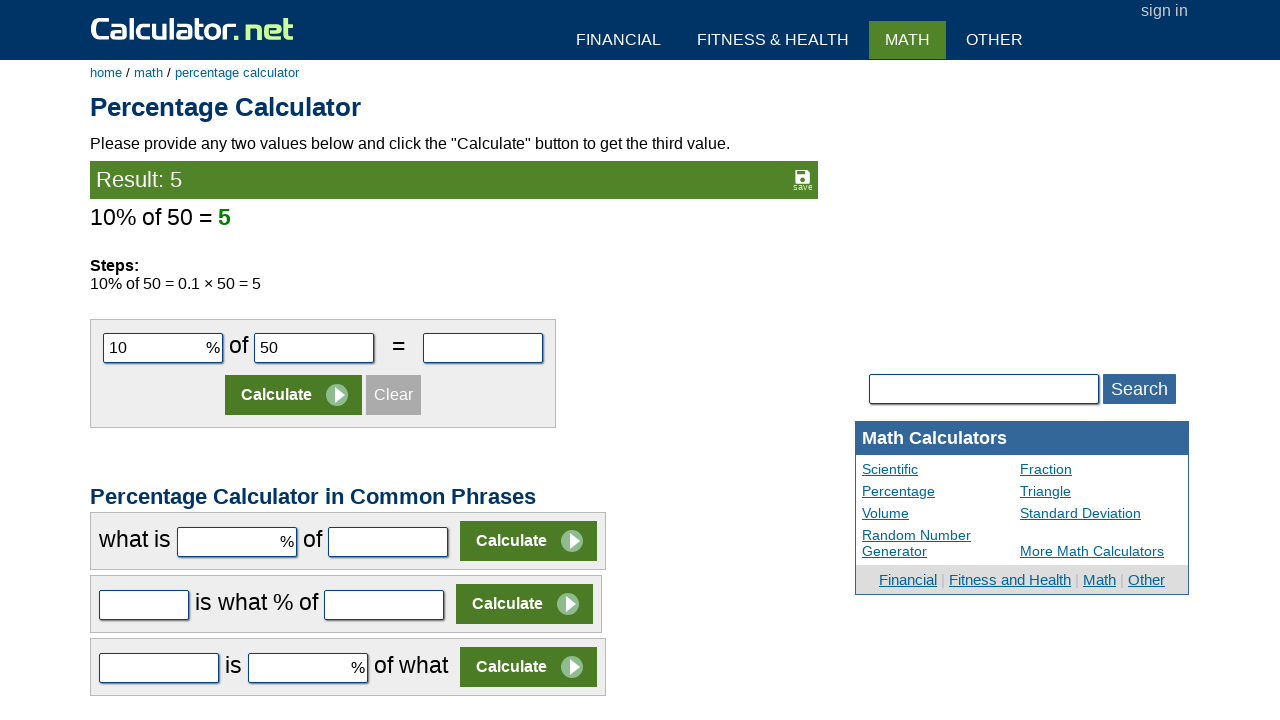